Tests the behavior of the name input field when filled with only whitespace characters.

Starting URL: https://practice.qabrains.com/registration

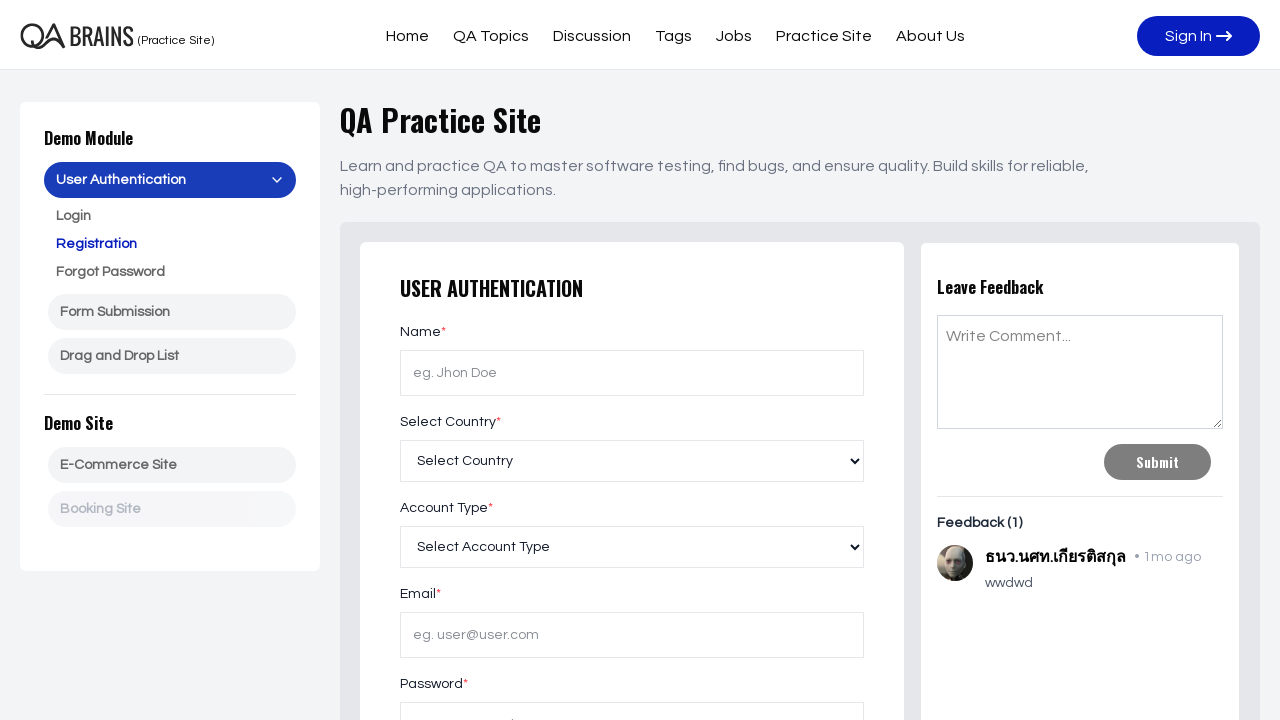

Waited for page to load (3 seconds)
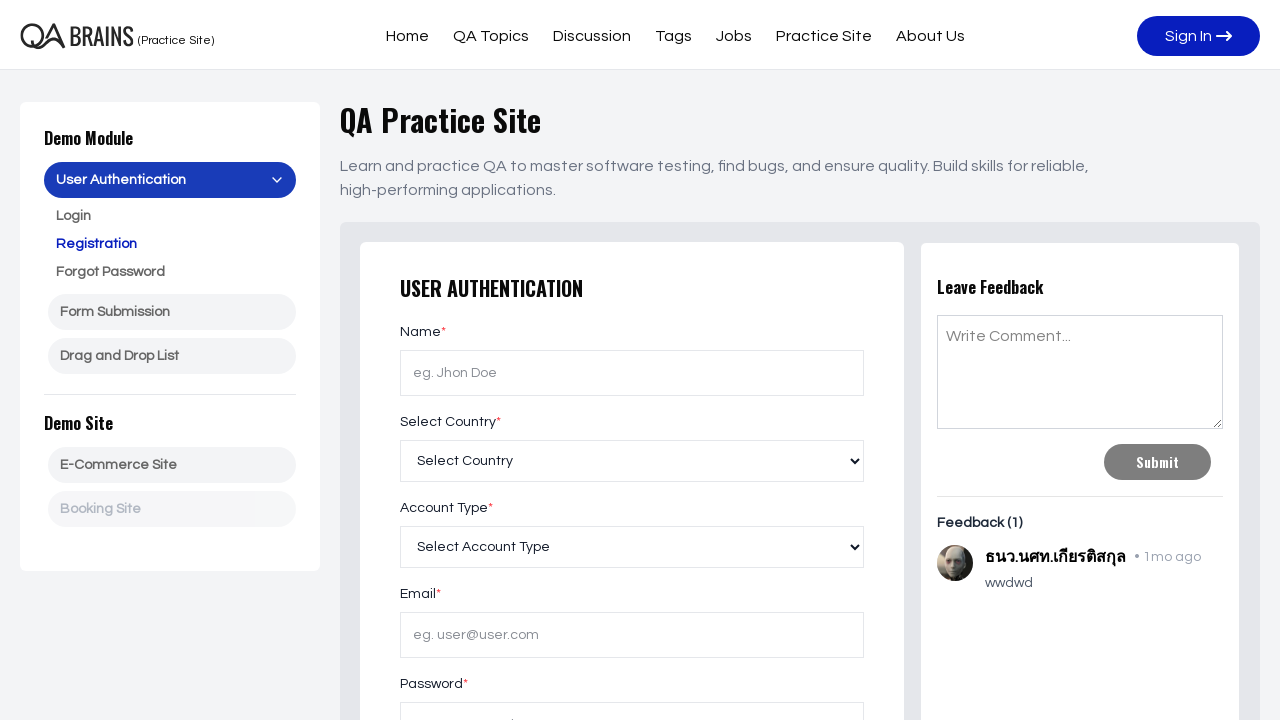

Located the name input field
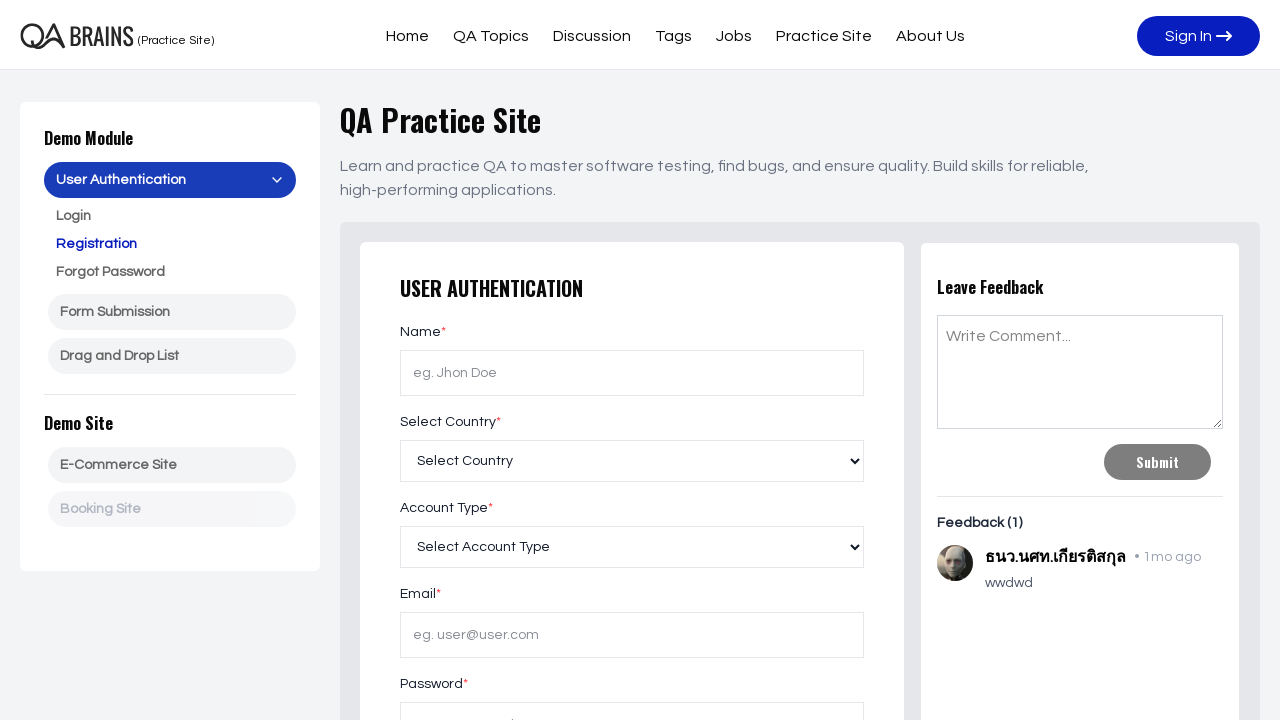

Filled name input field with whitespace characters on xpath=//input[@id='name']
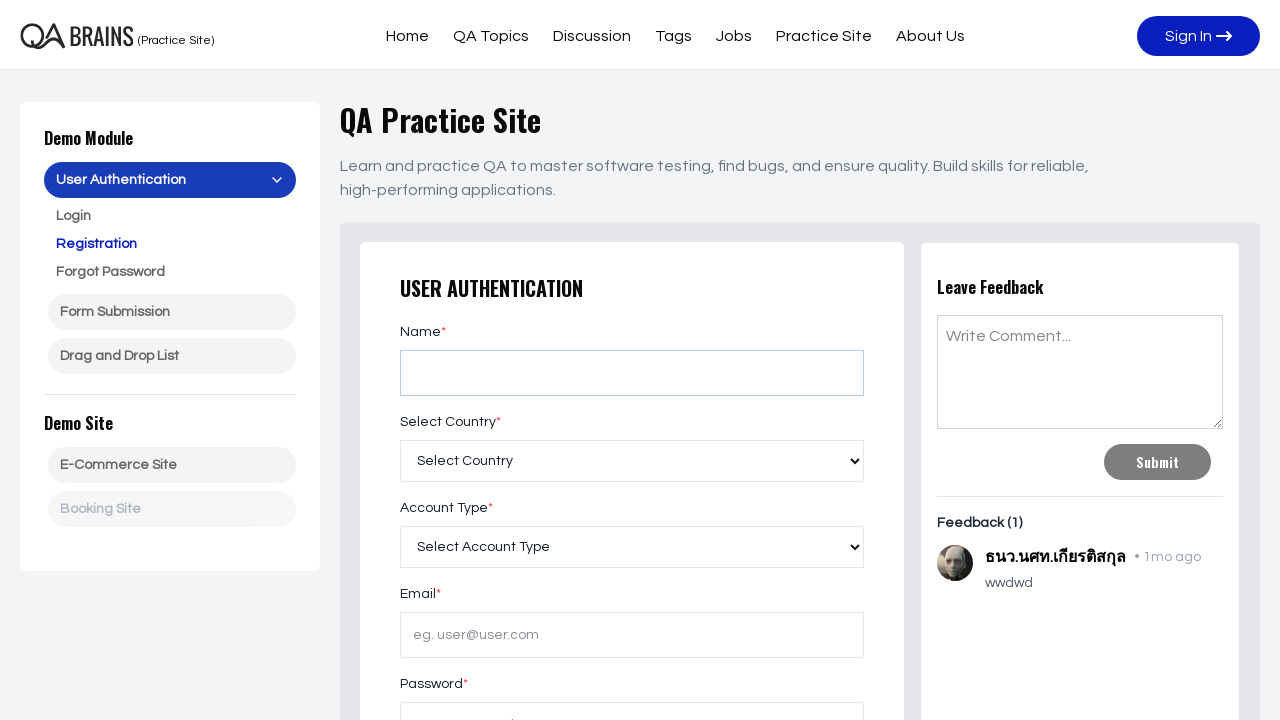

Waited 3 seconds after filling whitespace
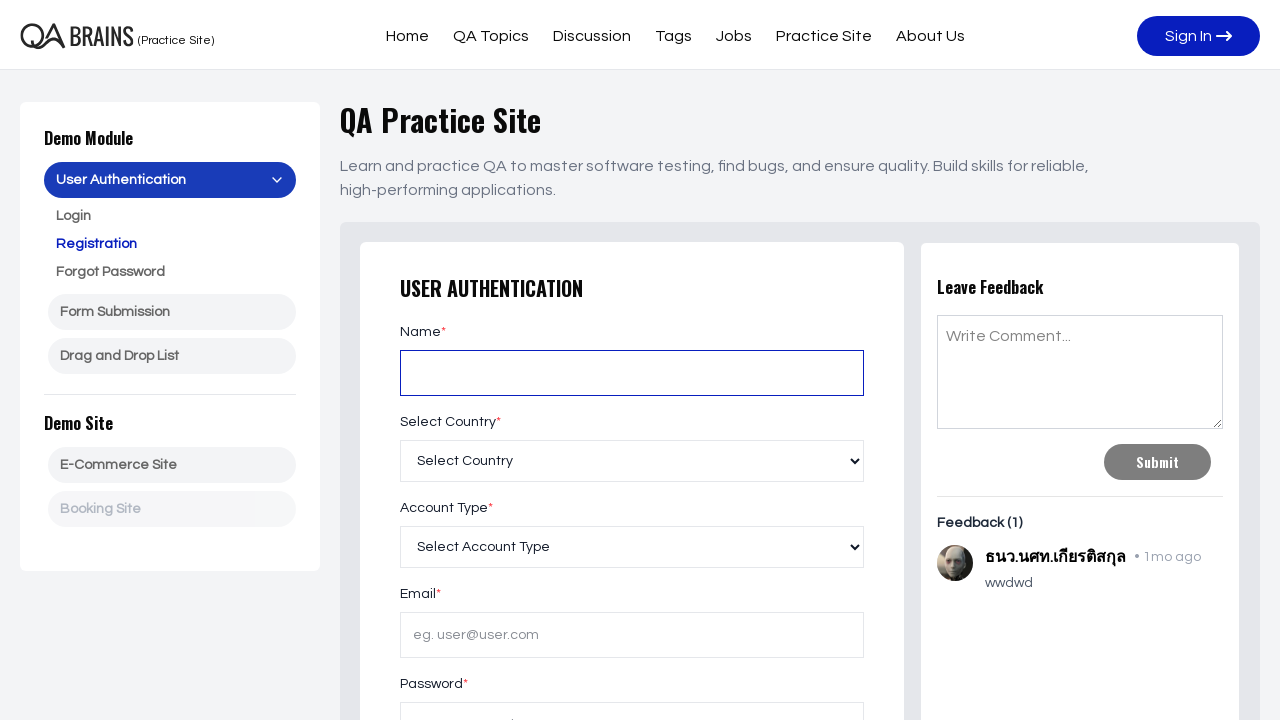

Pressed Enter key in name input field on xpath=//input[@id='name']
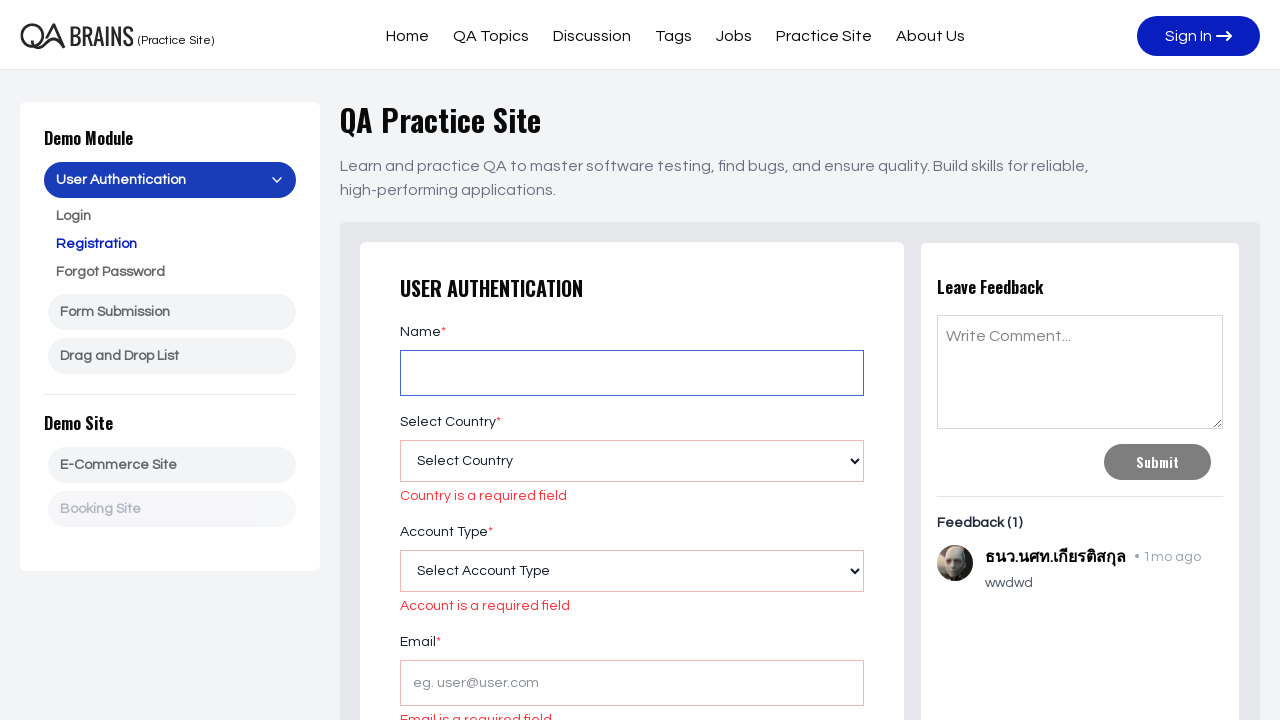

Waited 3 seconds for validation to complete
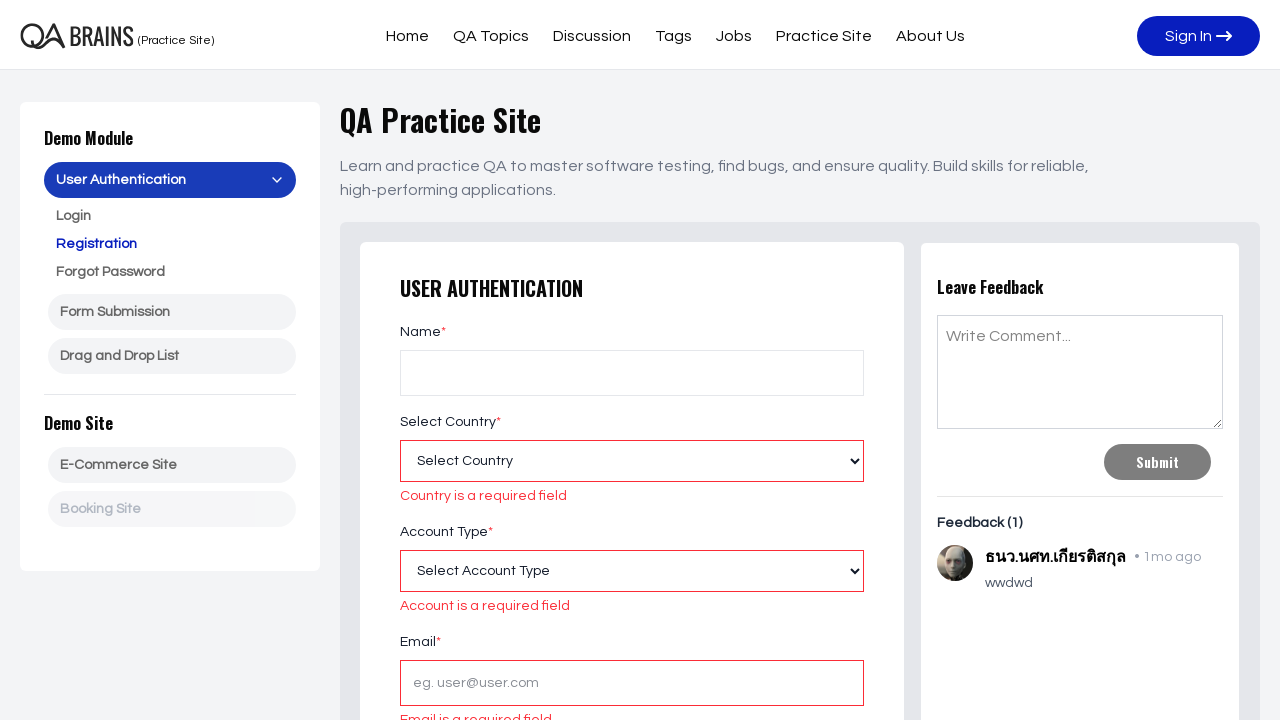

Retrieved input value: '      '
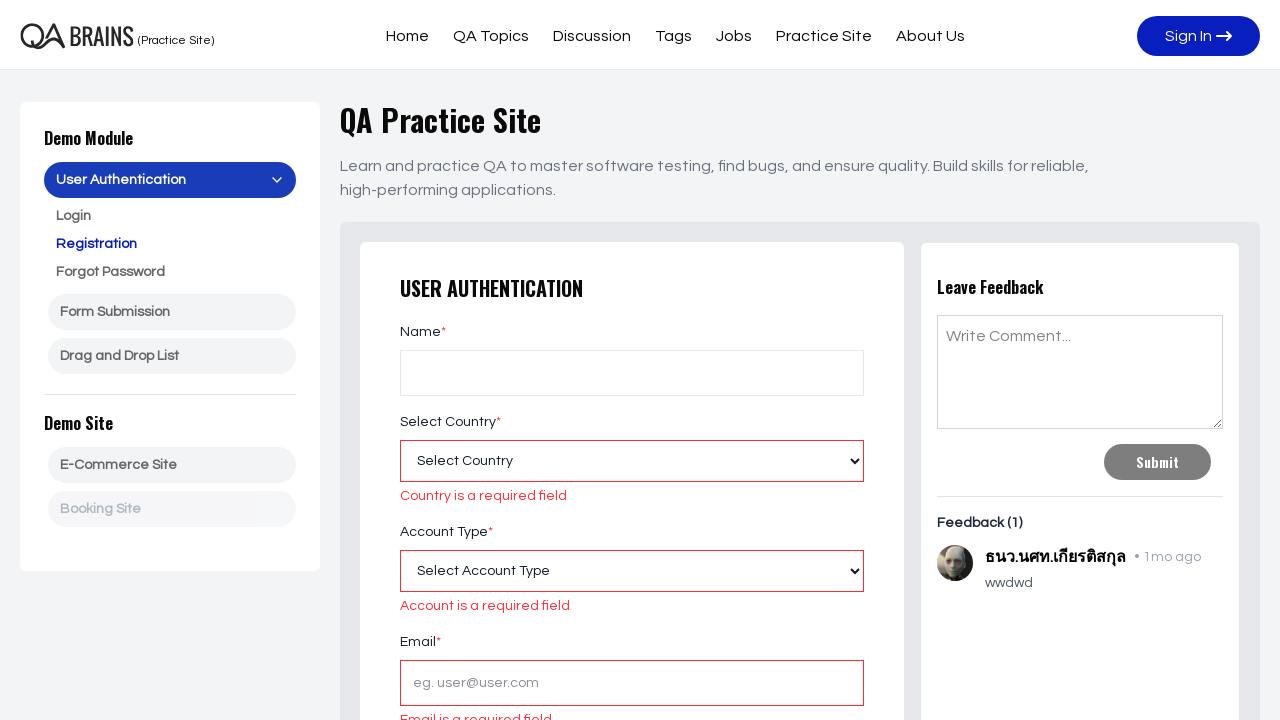

Printed input value: '      '
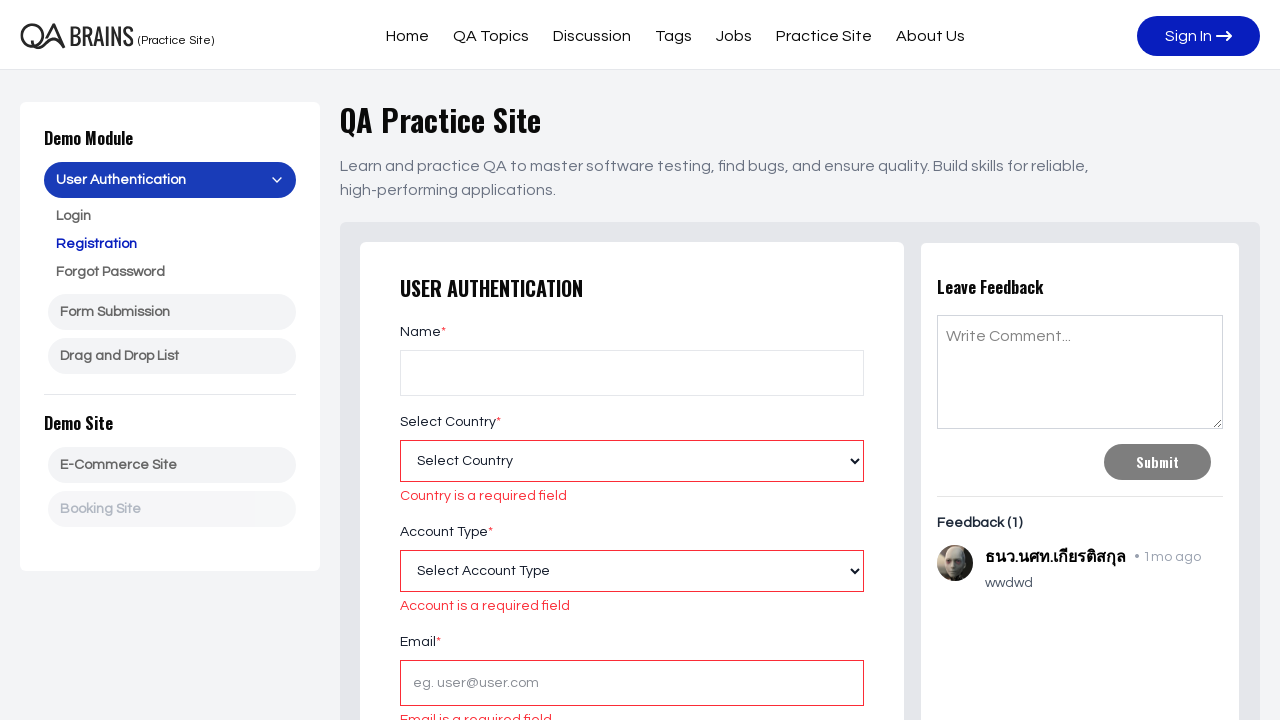

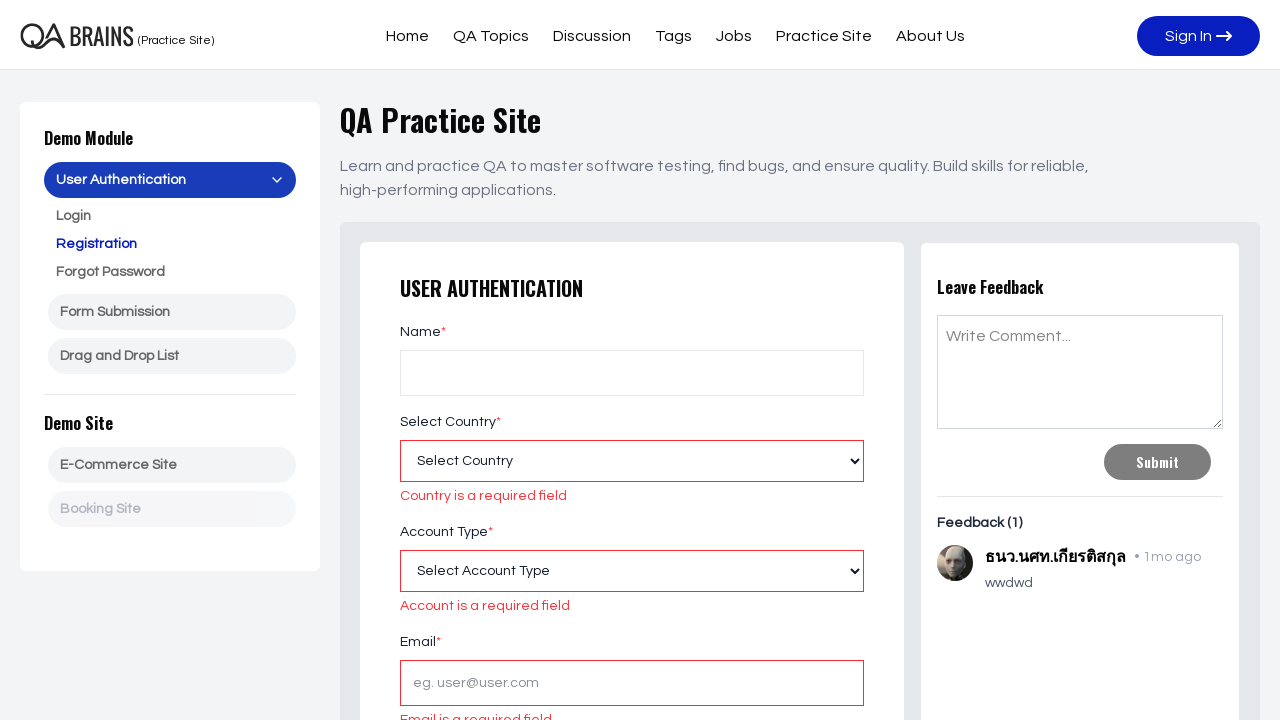